Tests registration form by filling required fields (first name, last name, email) and submitting the form

Starting URL: http://suninjuly.github.io/registration1.html

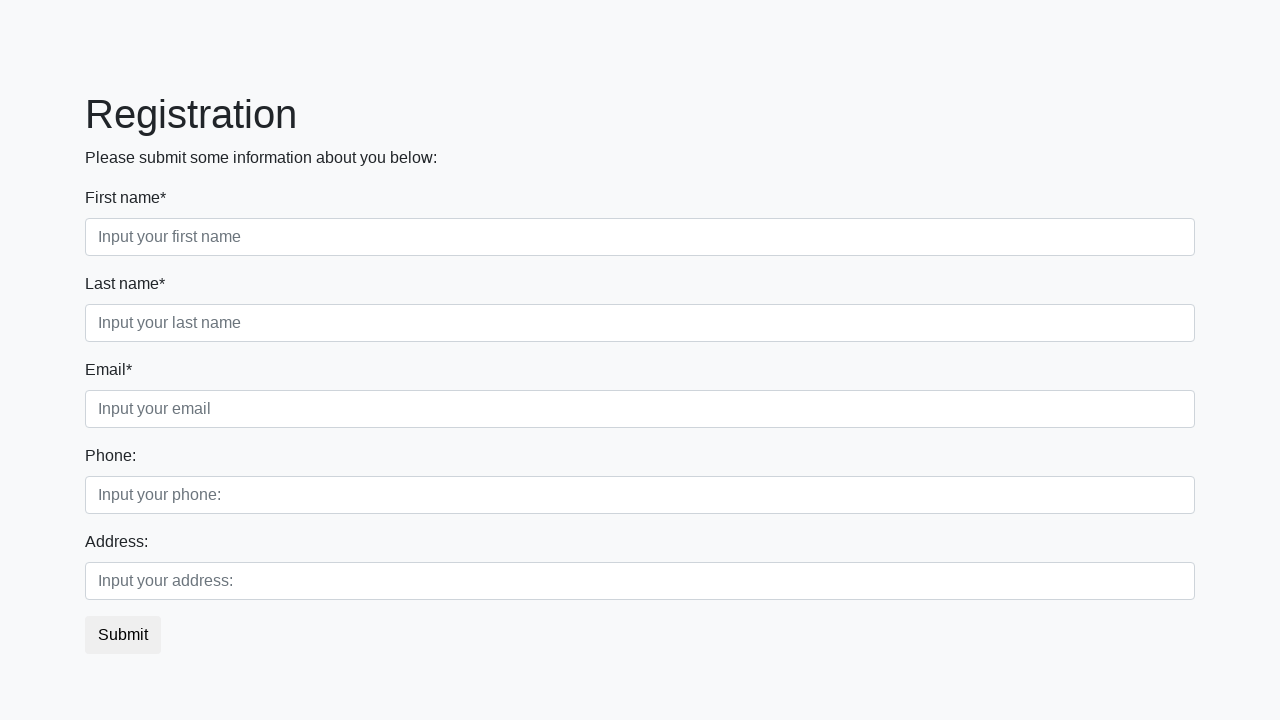

Filled first name field with 'Ivan' on [placeholder='Input your first name']
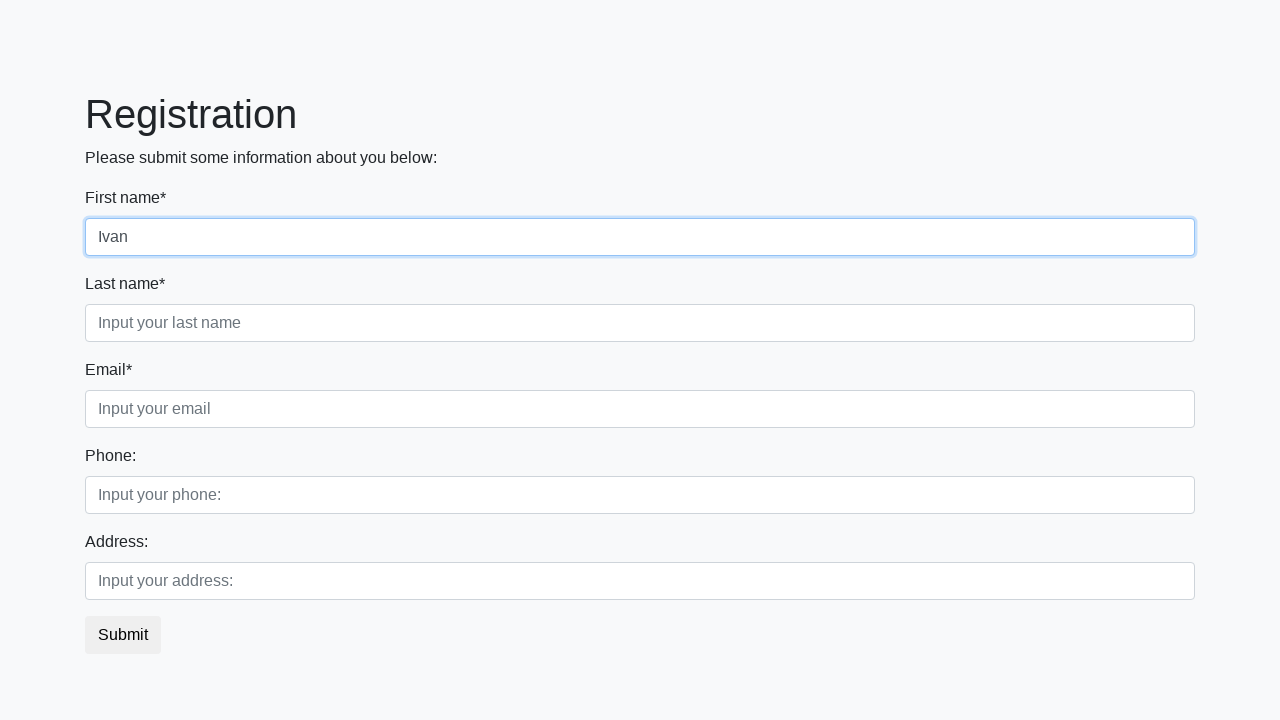

Filled last name field with 'Petrov' on [placeholder='Input your last name']
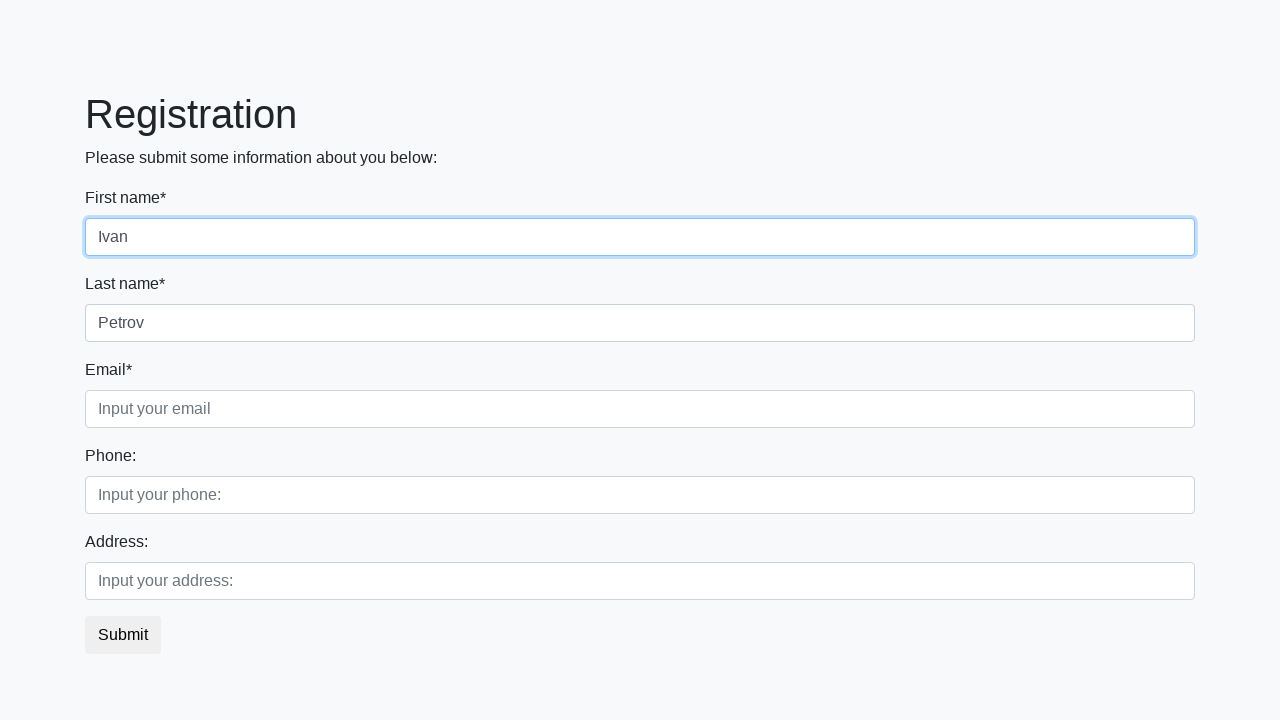

Filled email field with 'Smolensk@gmail.com' on [placeholder='Input your email']
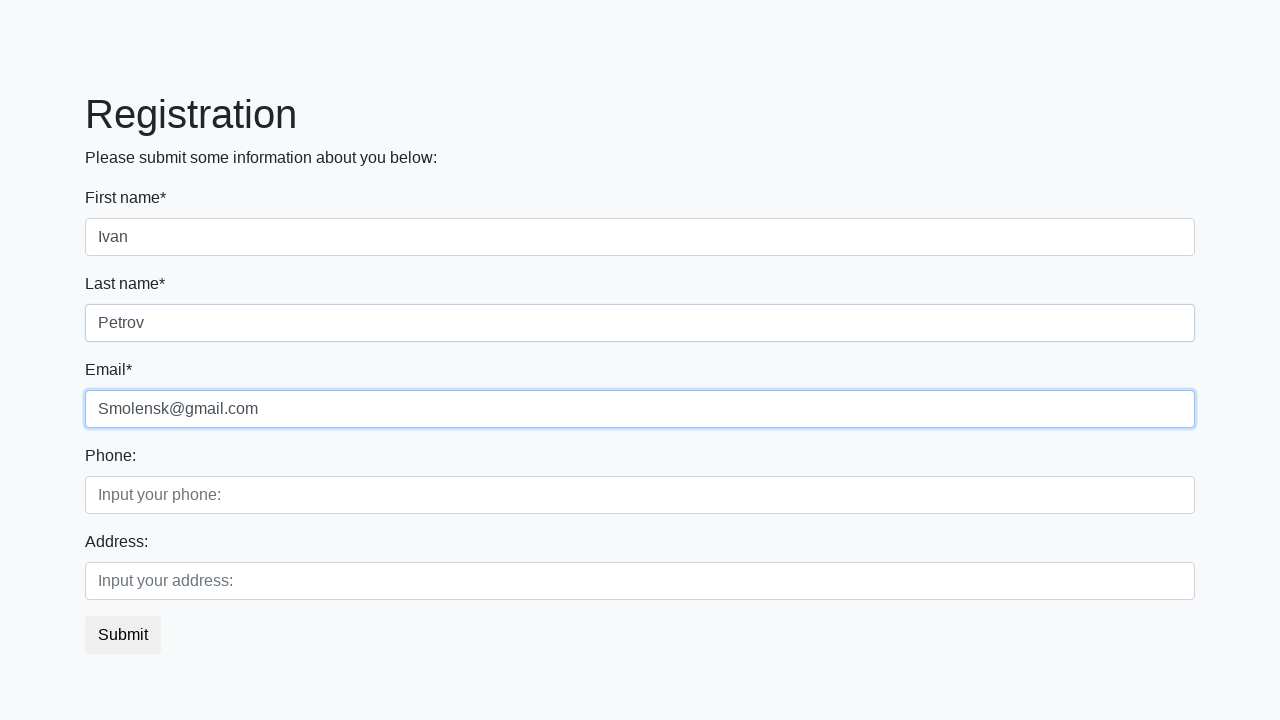

Clicked submit button to register at (123, 635) on button.btn
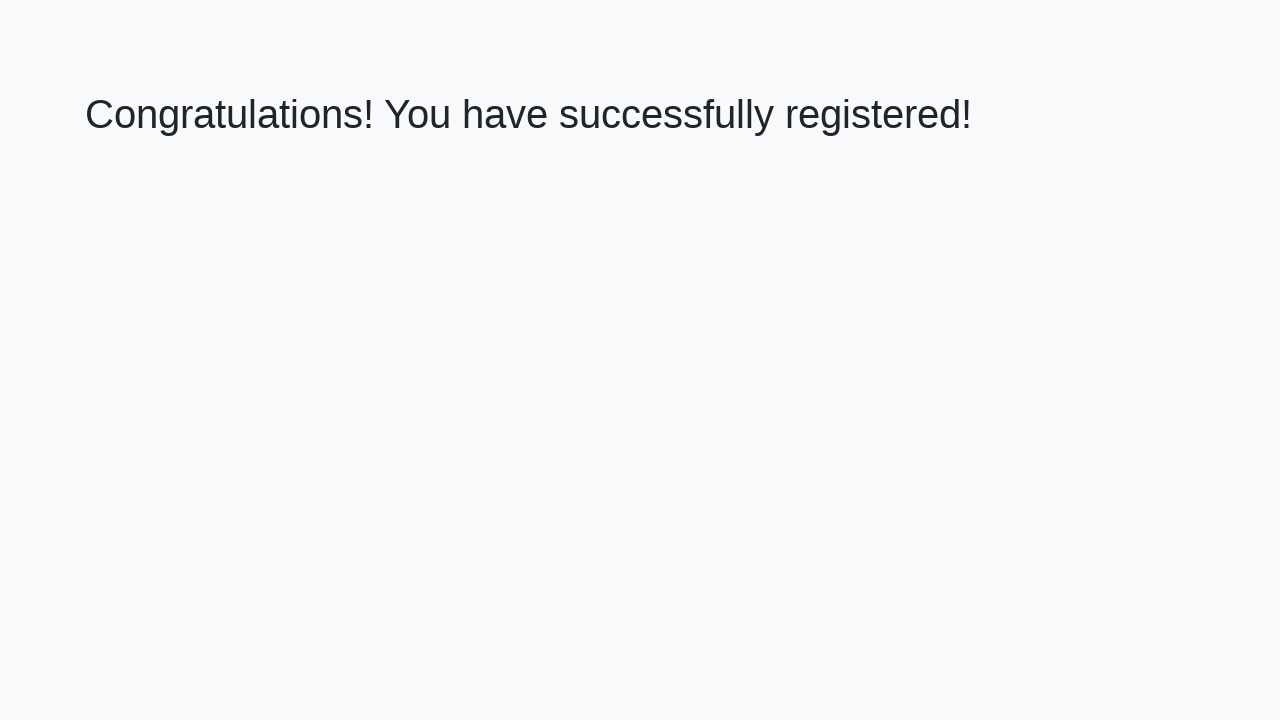

Success message heading loaded
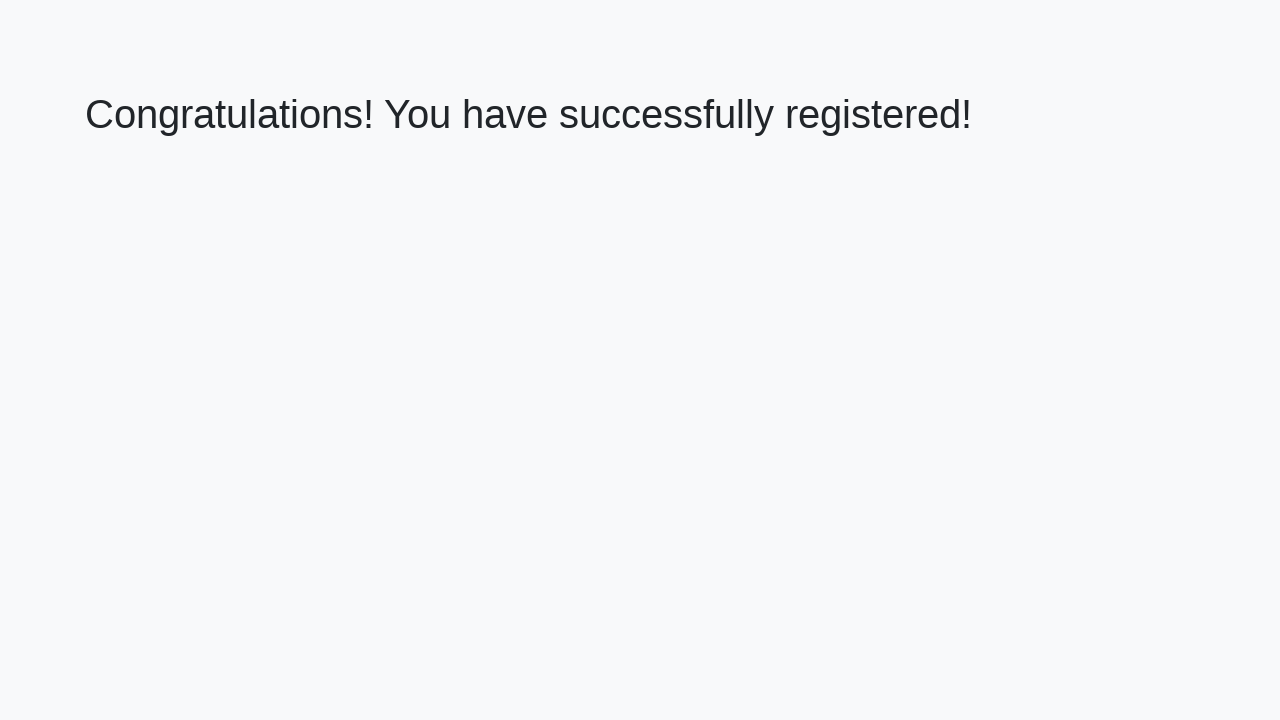

Retrieved success message text: 'Congratulations! You have successfully registered!'
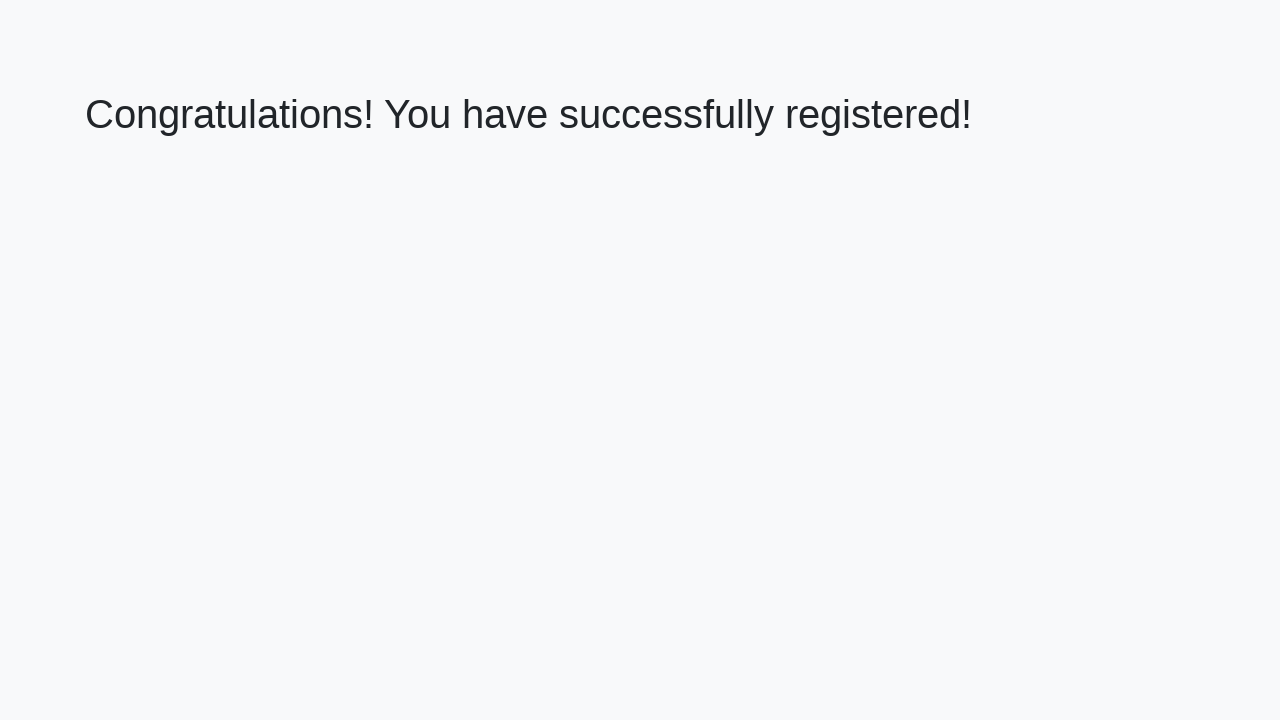

Verified registration success message is correct
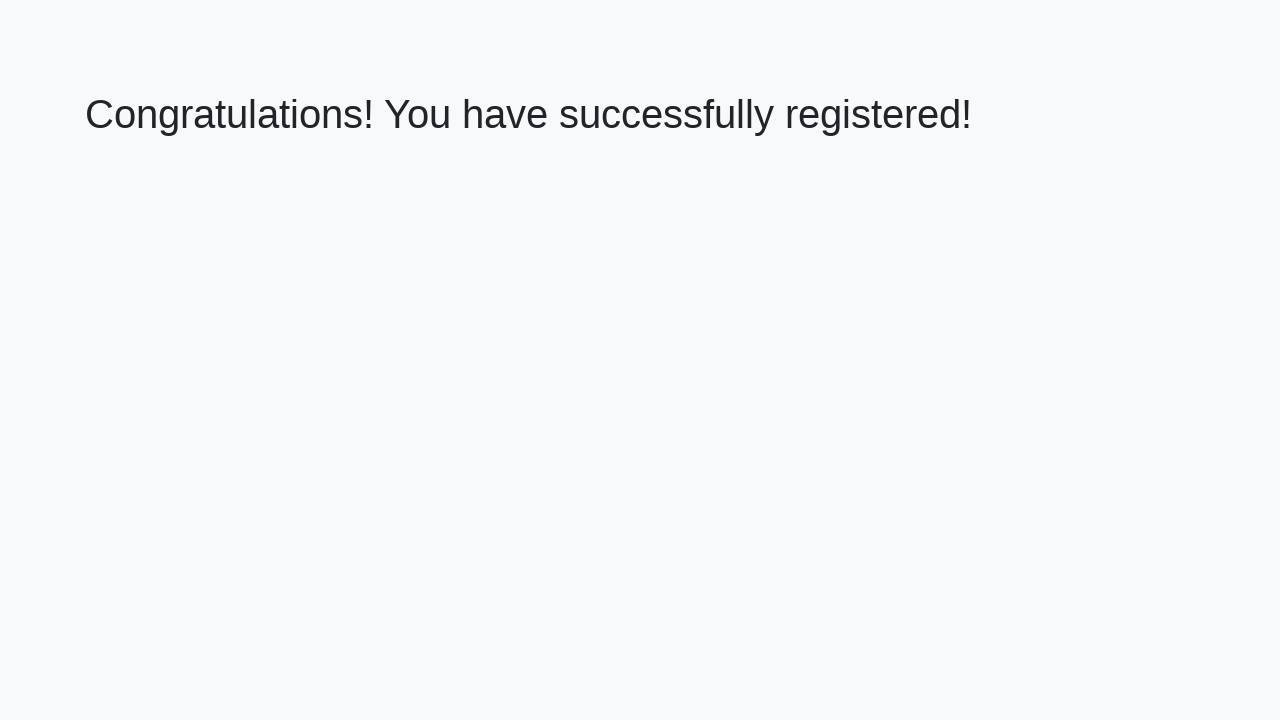

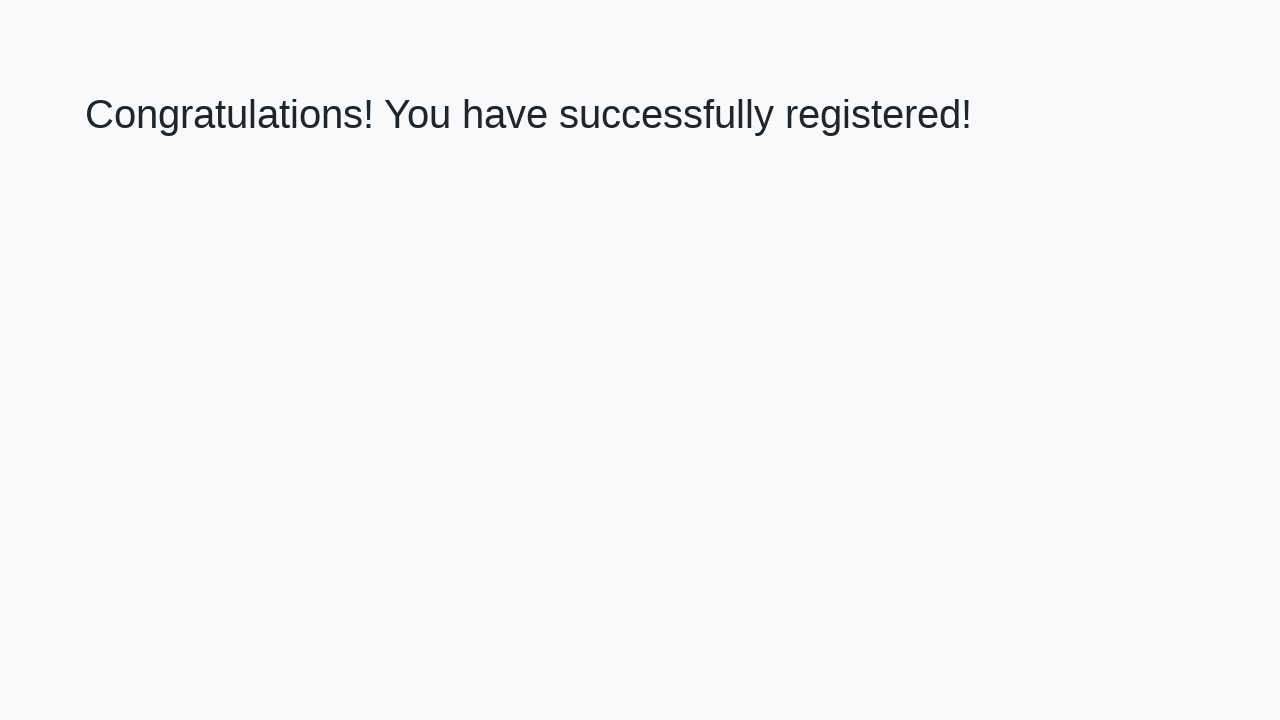